Tests AJAX functionality by clicking a button and waiting for dynamic content to load and change

Starting URL: https://v1.training-support.net/selenium/ajax

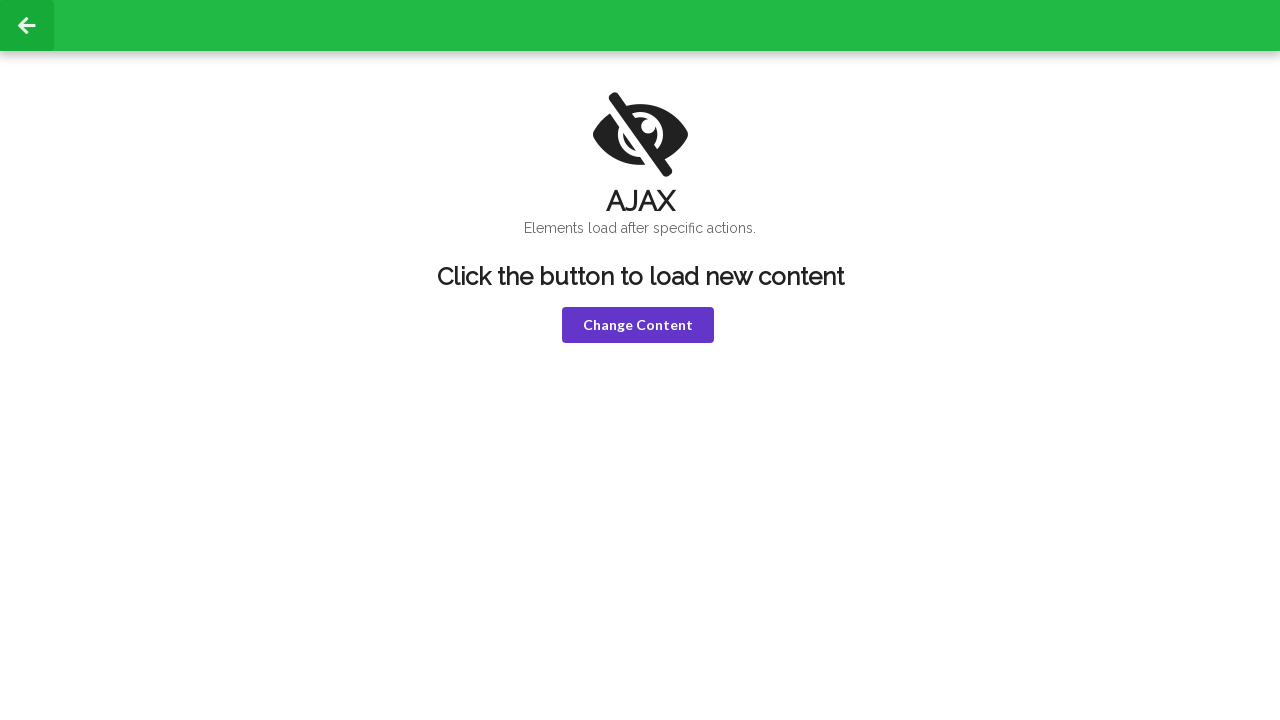

Clicked the violet button to trigger AJAX content at (638, 325) on .ui.violet.button
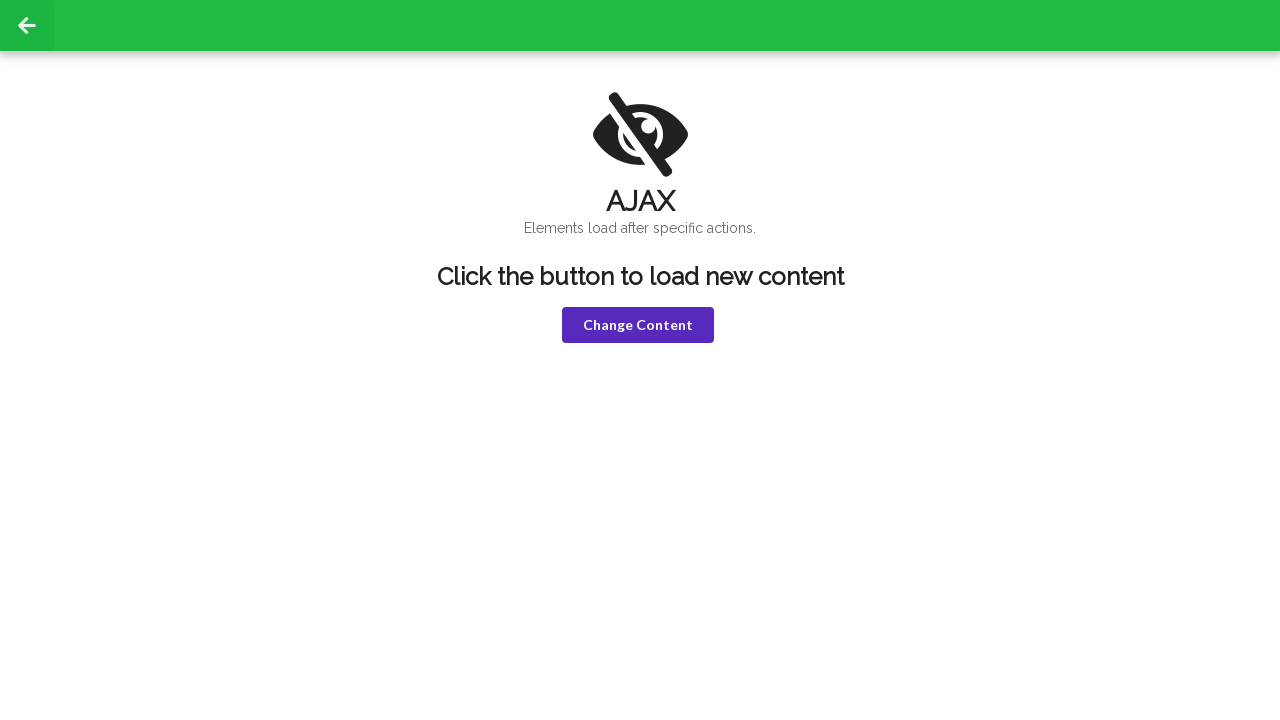

Waited for 'HELLO!' text to appear in h1 element
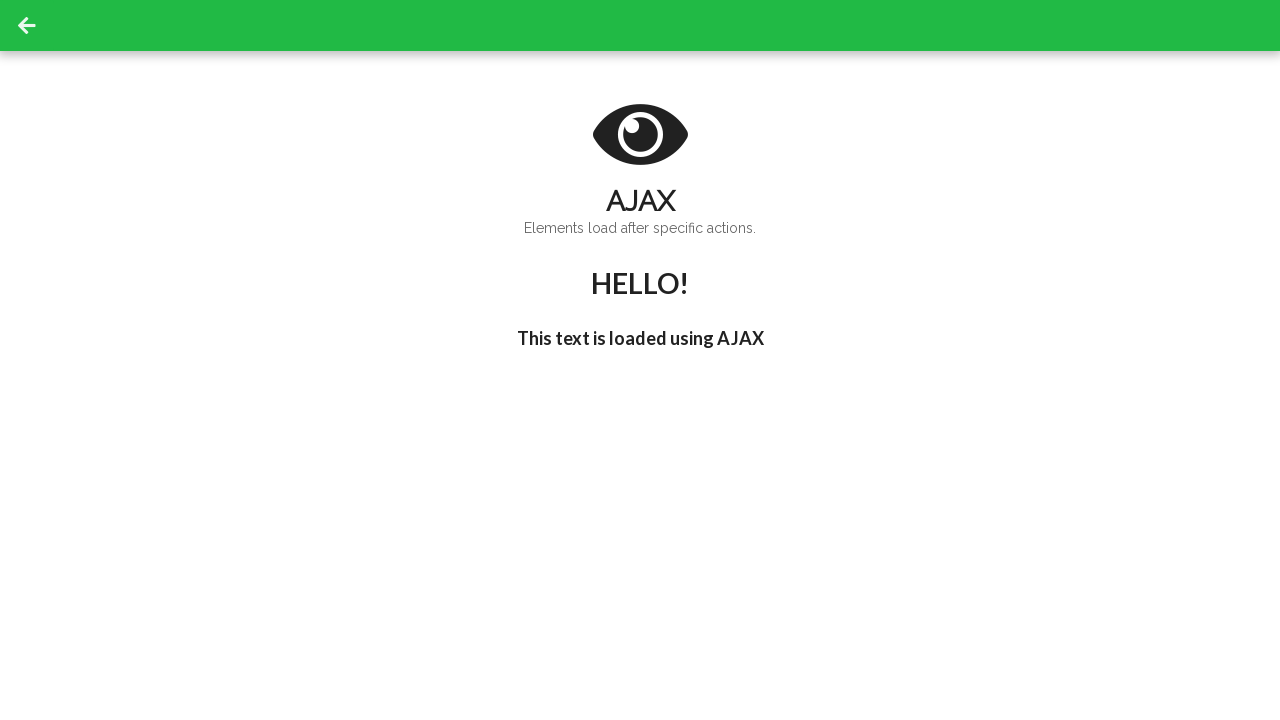

Waited for "I'm late!" text to appear in h3 element
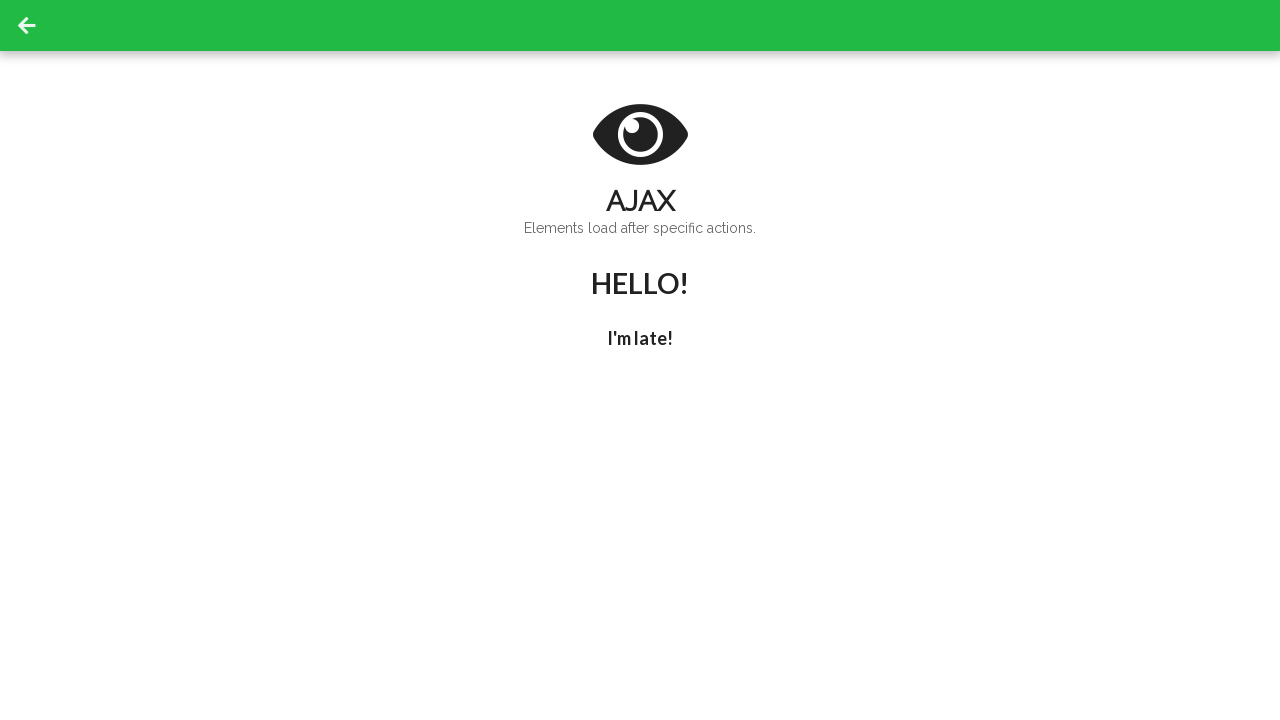

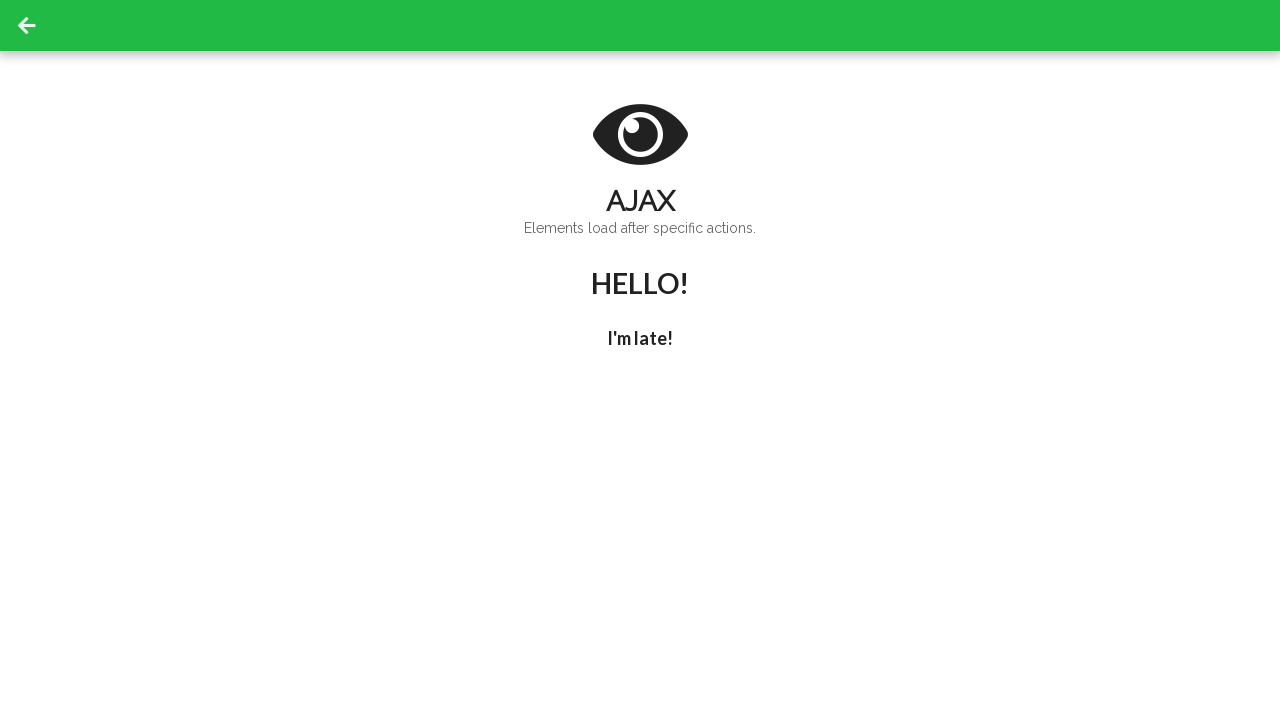